Tests the Tic Tac Toe game player mode switcher by clicking the switch button and verifying the game mode changes between one player and two player modes

Starting URL: https://playtictactoe.org/

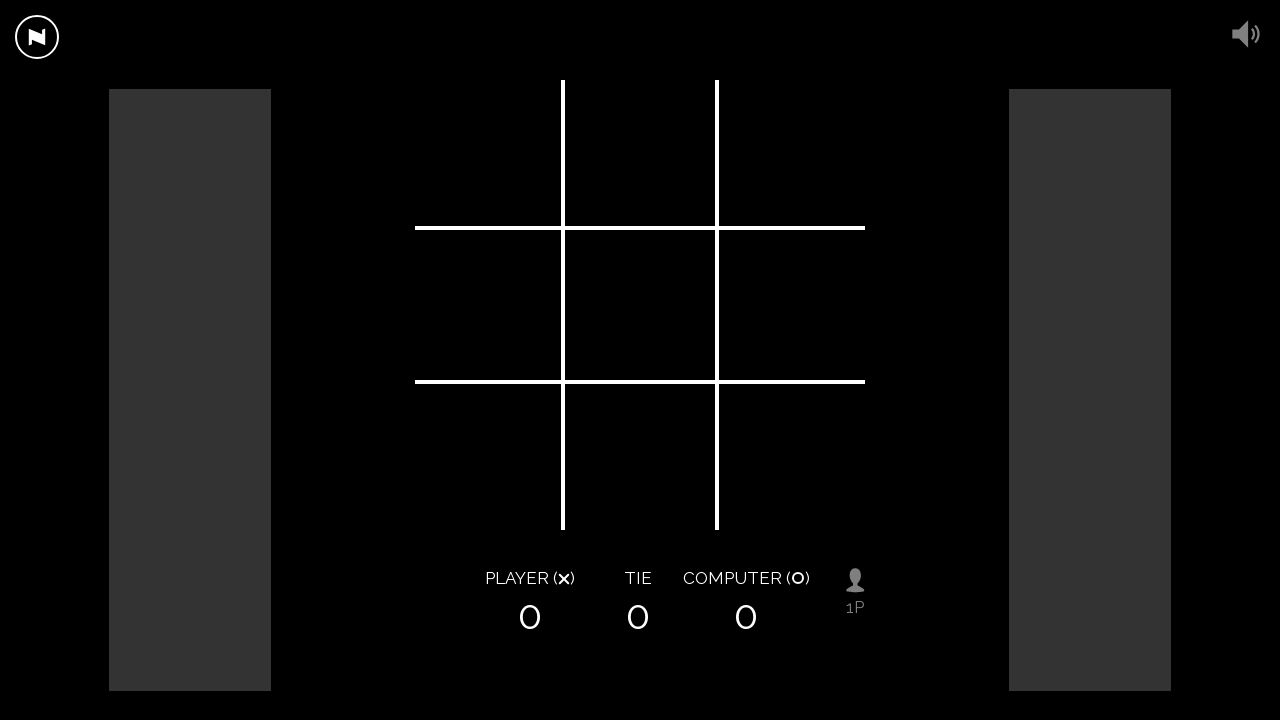

Waited for game page to load - ties element found
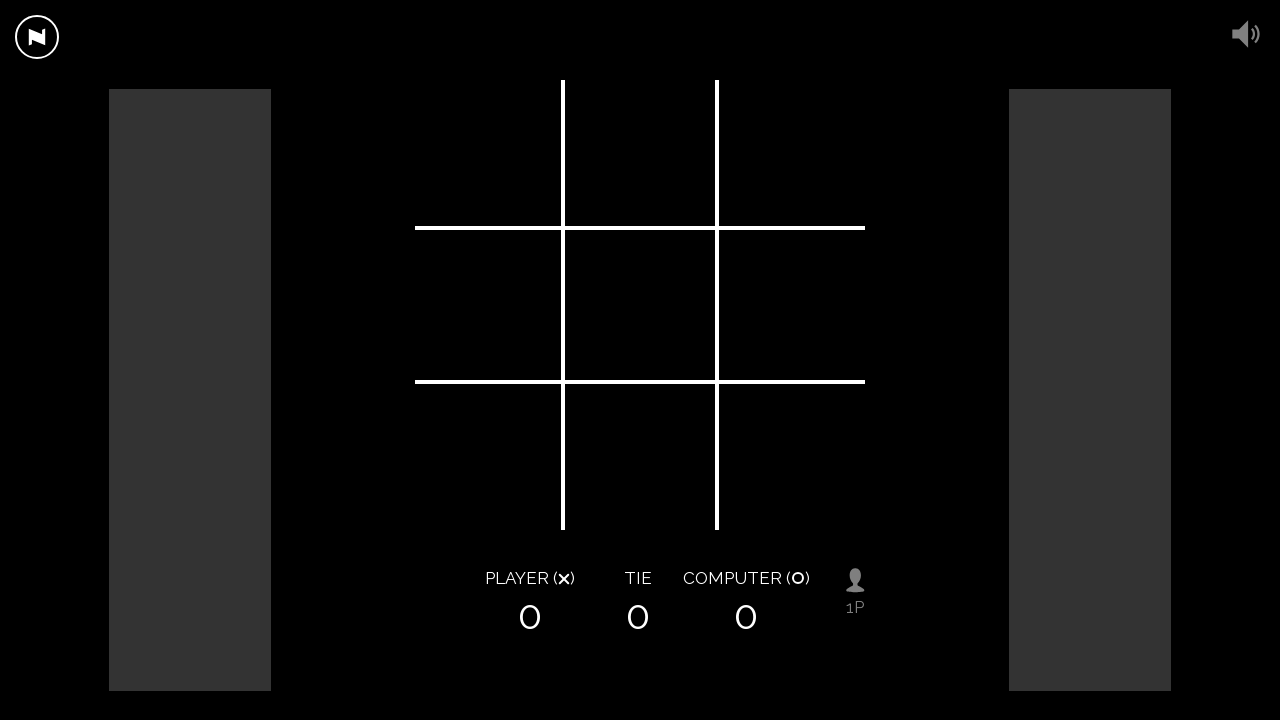

Verified initial one player mode is active
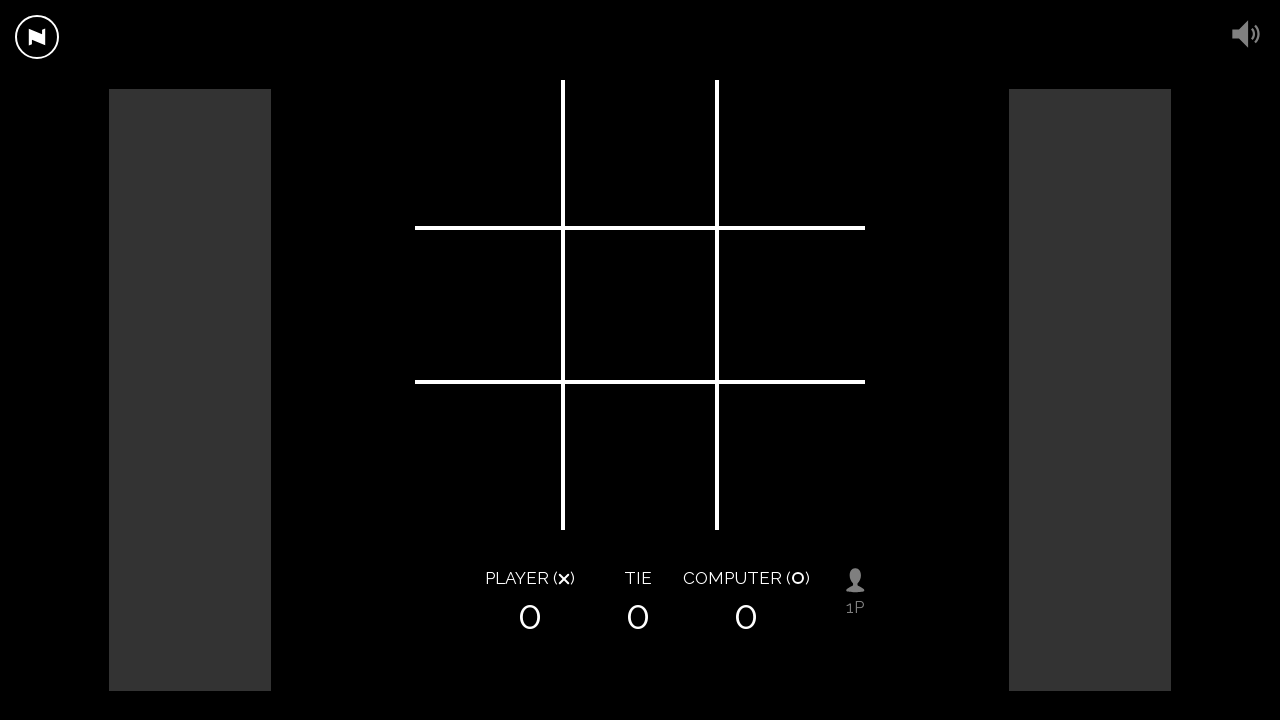

Clicked player mode switcher button to change to two player mode at (638, 604) on [class^=ties]
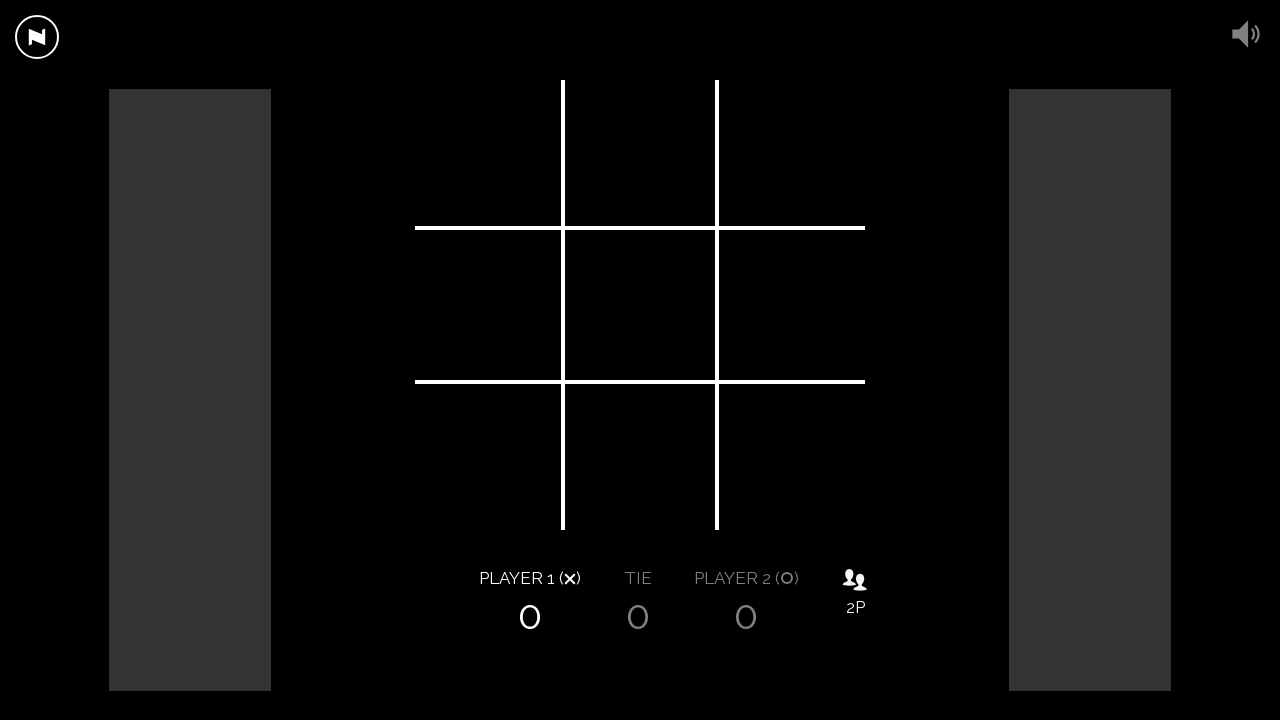

Verified game switched to two player mode
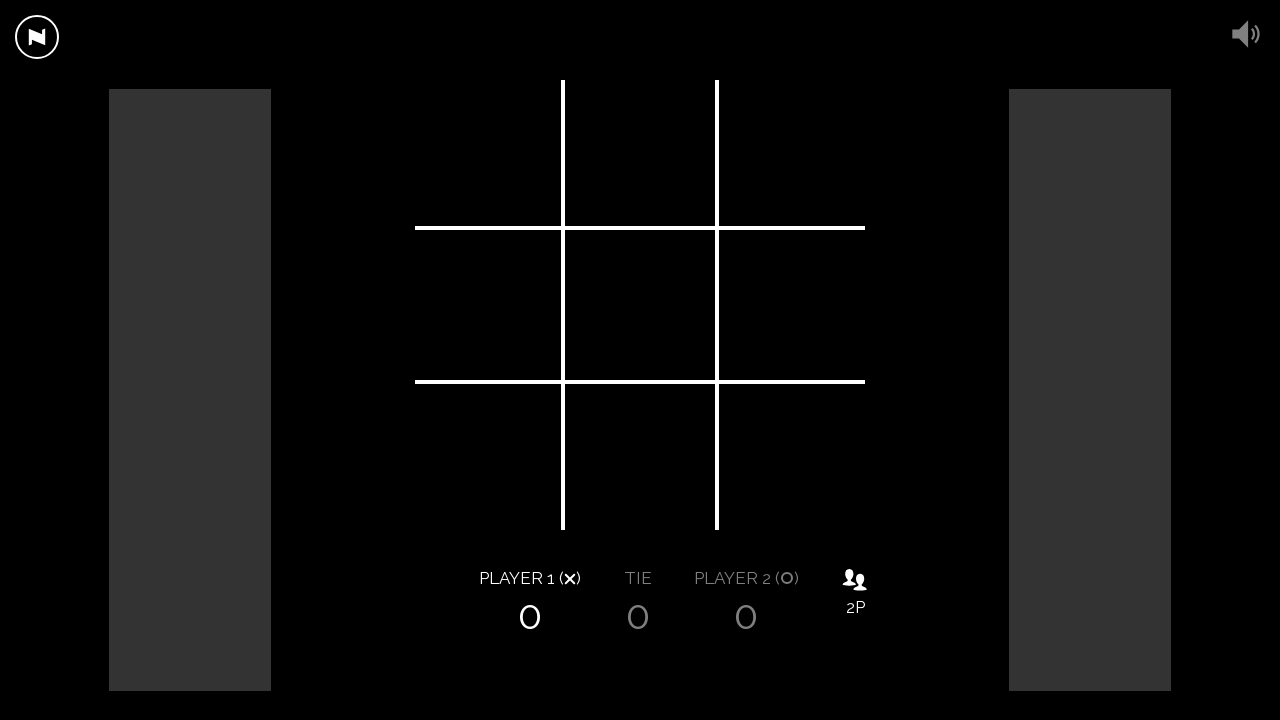

Clicked player mode switcher button to change back to one player mode at (638, 604) on [class^=ties]
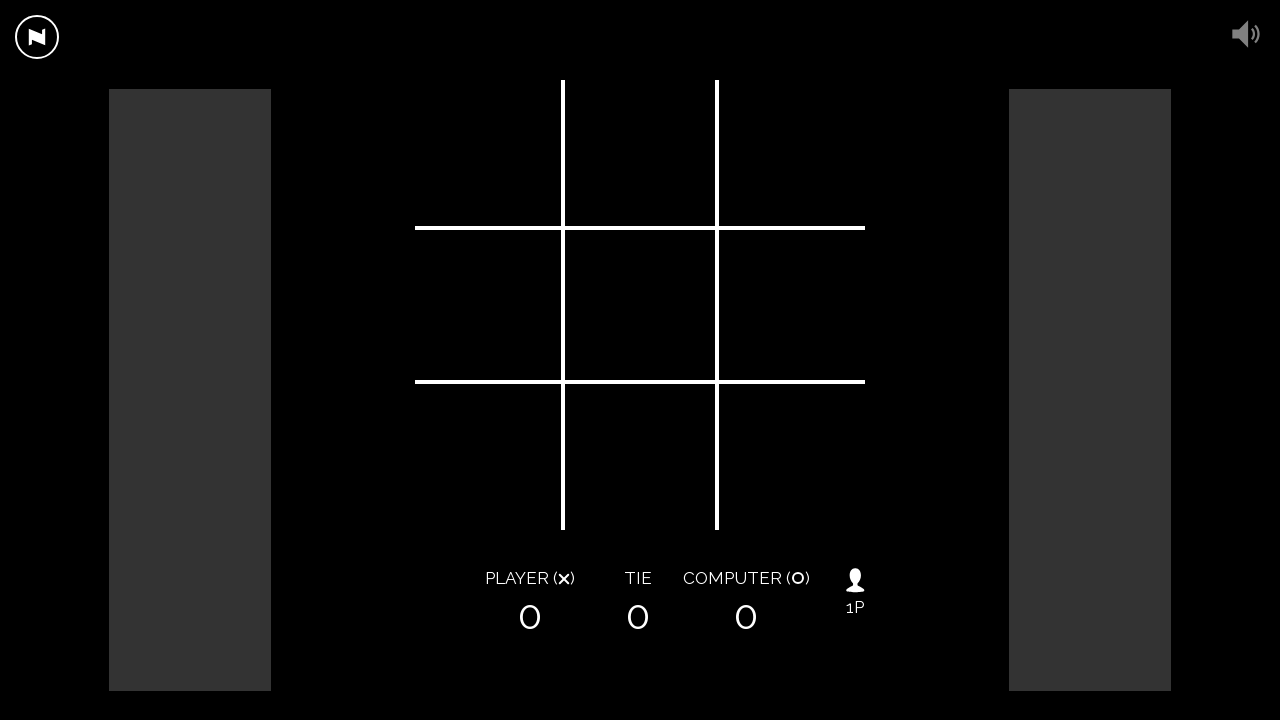

Verified game switched back to one player mode
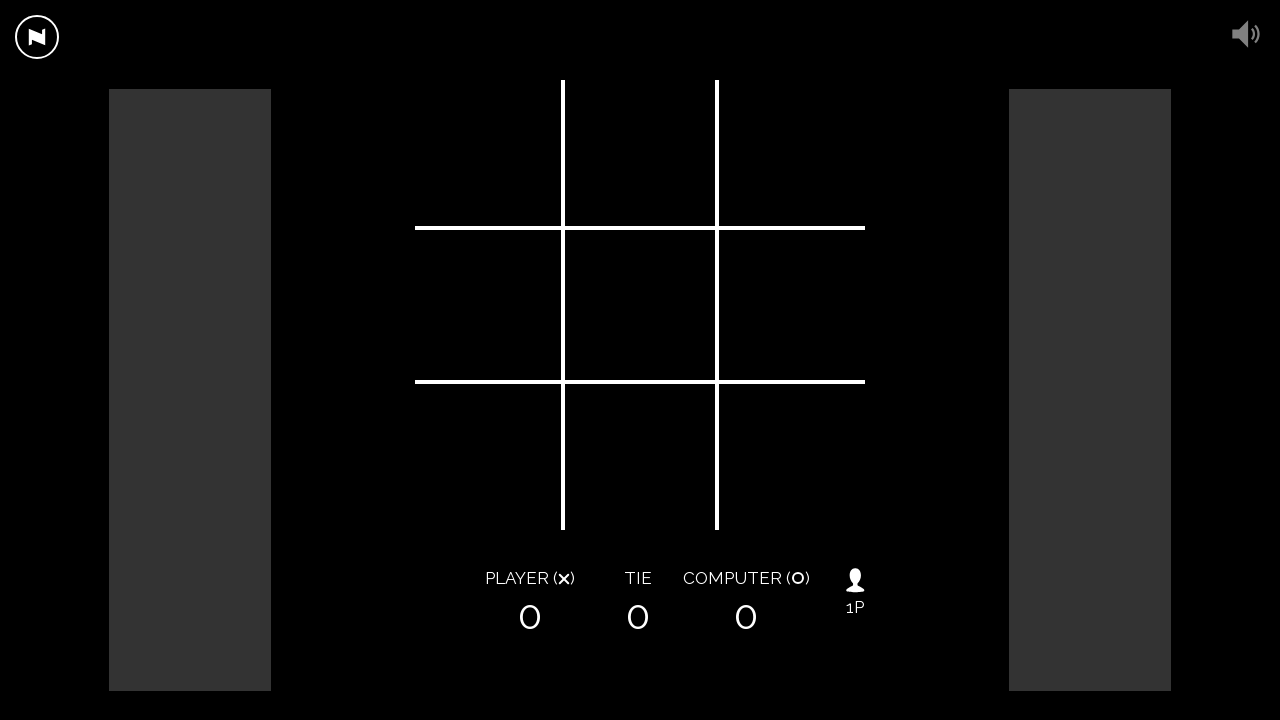

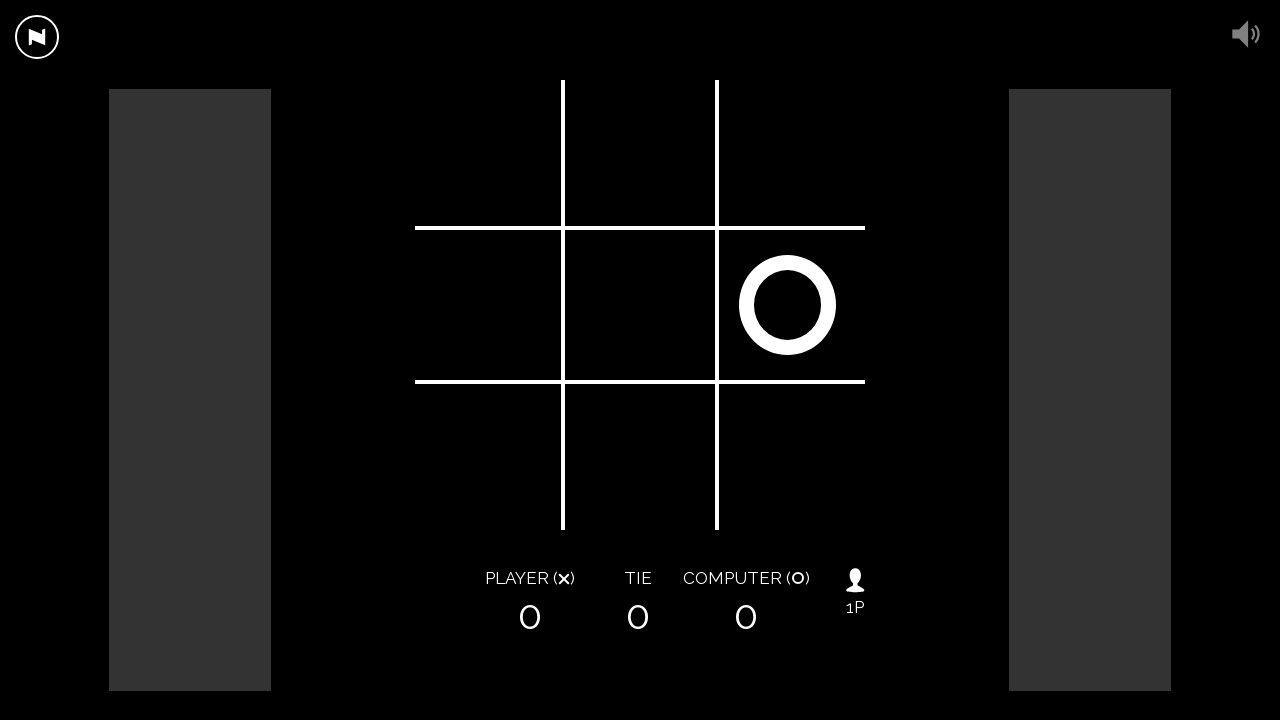